Tests dropdown selection functionality by selecting different options and verifying the selected option text

Starting URL: https://the-internet.herokuapp.com/dropdown

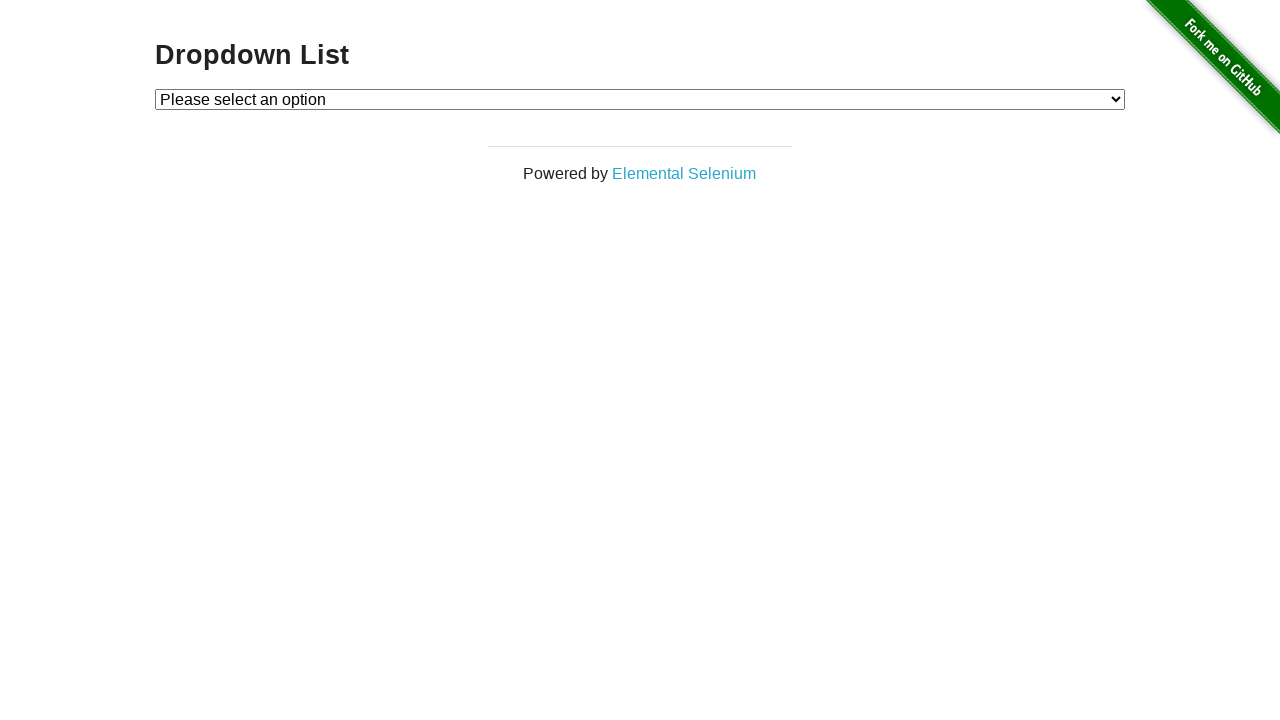

Selected Option 1 from dropdown by index on select#dropdown
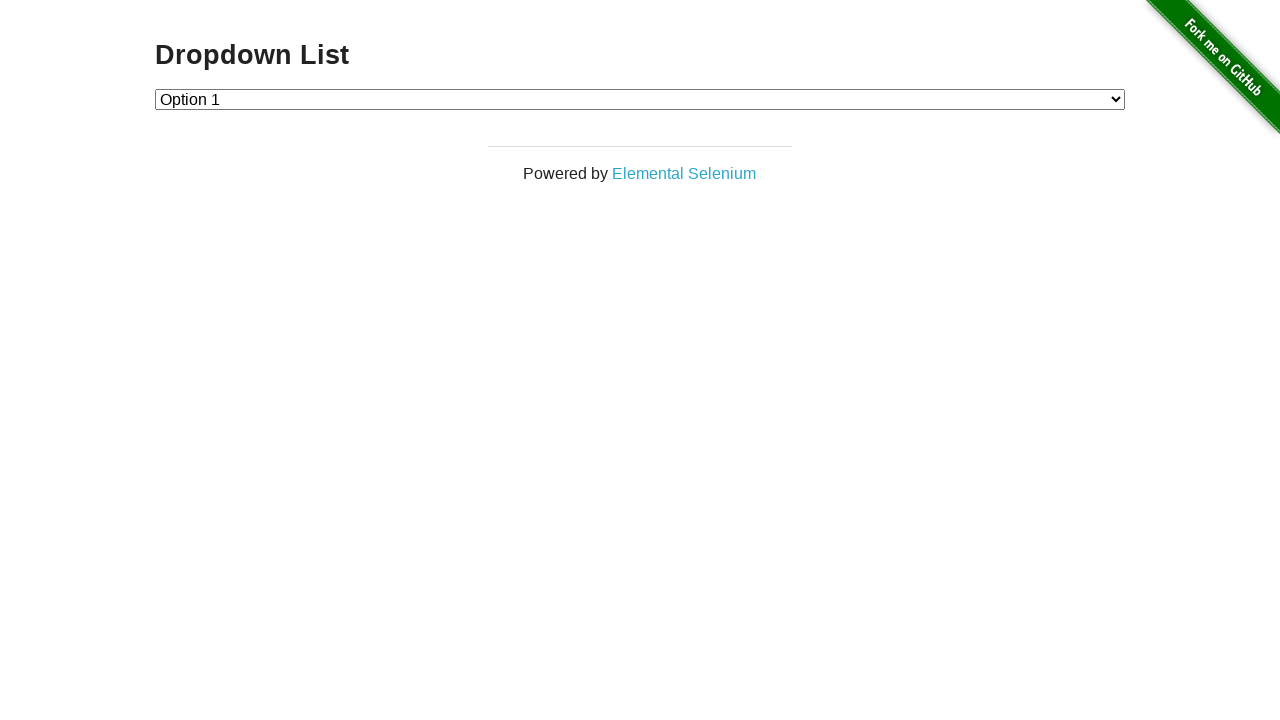

Retrieved selected option value from dropdown
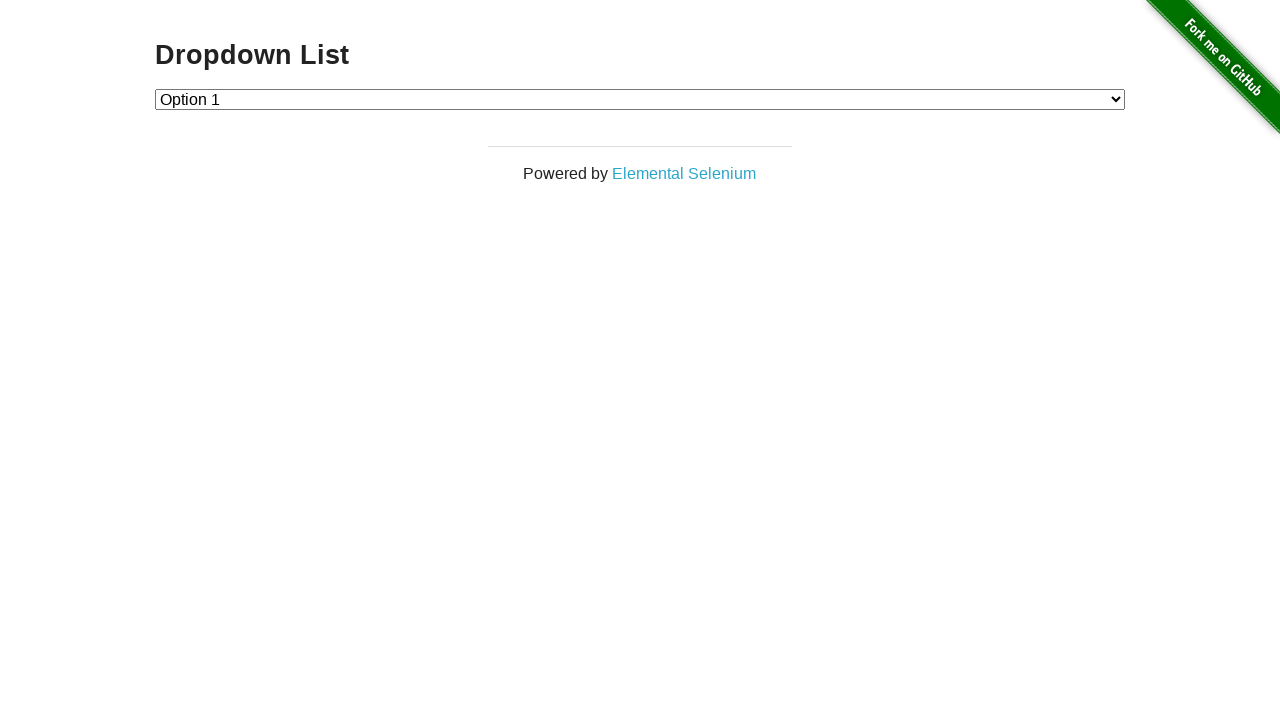

Verified that Option 1 is selected
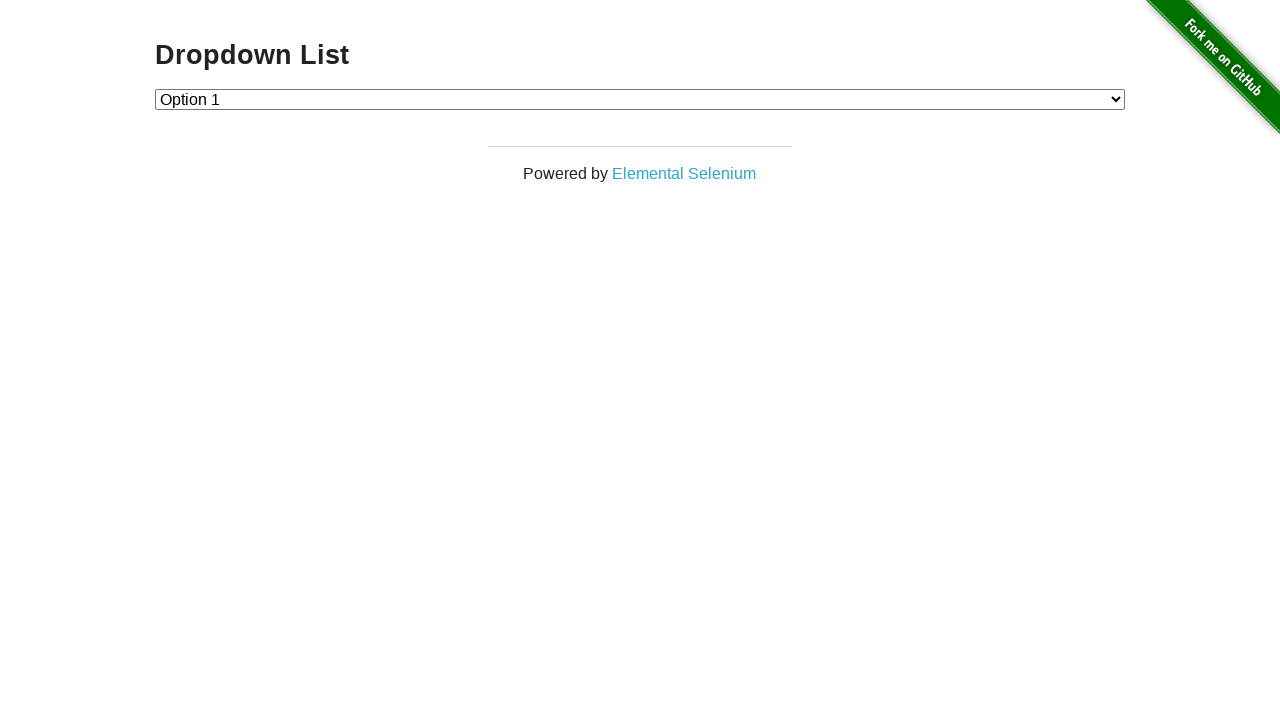

Selected Option 2 from dropdown by index on select#dropdown
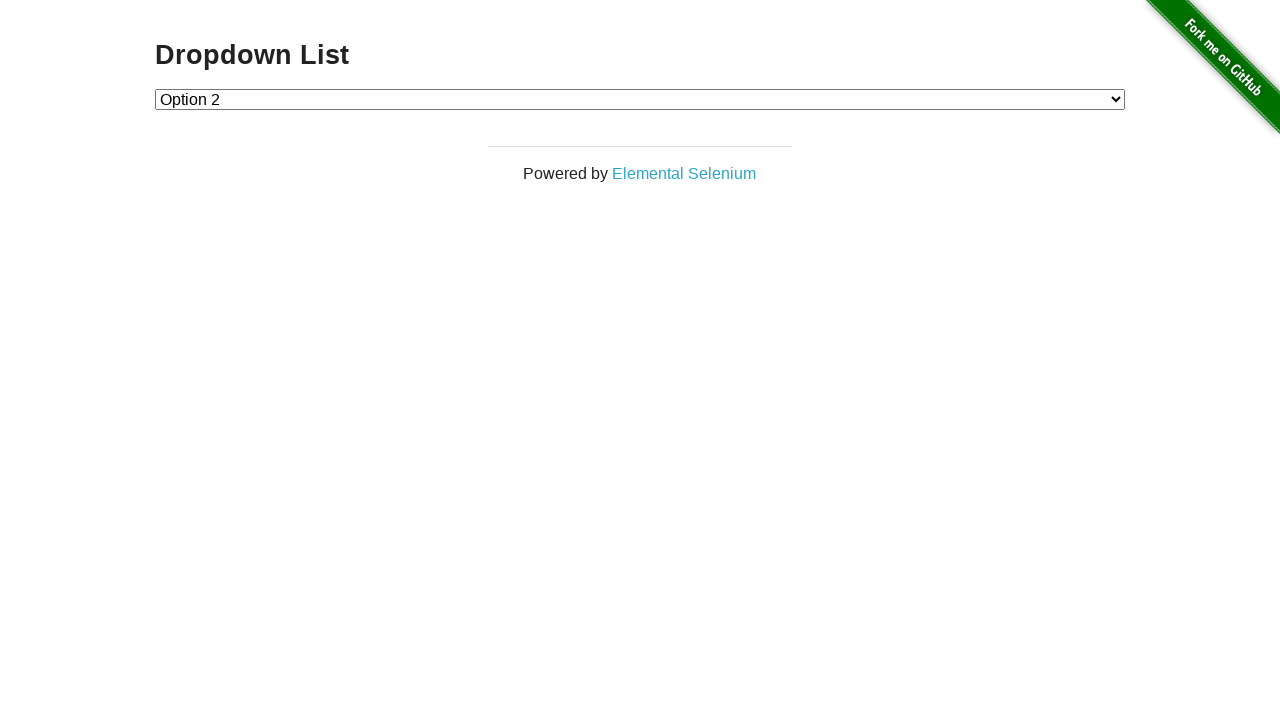

Retrieved selected option value from dropdown
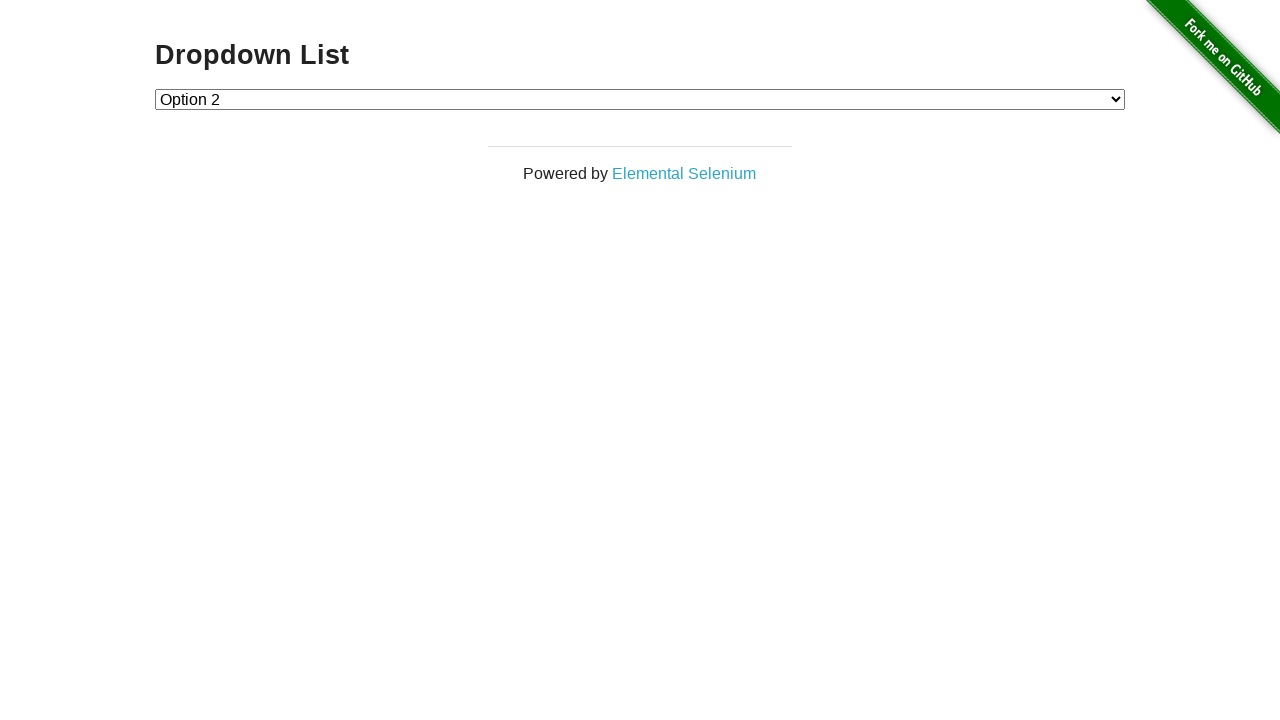

Verified that Option 2 is selected
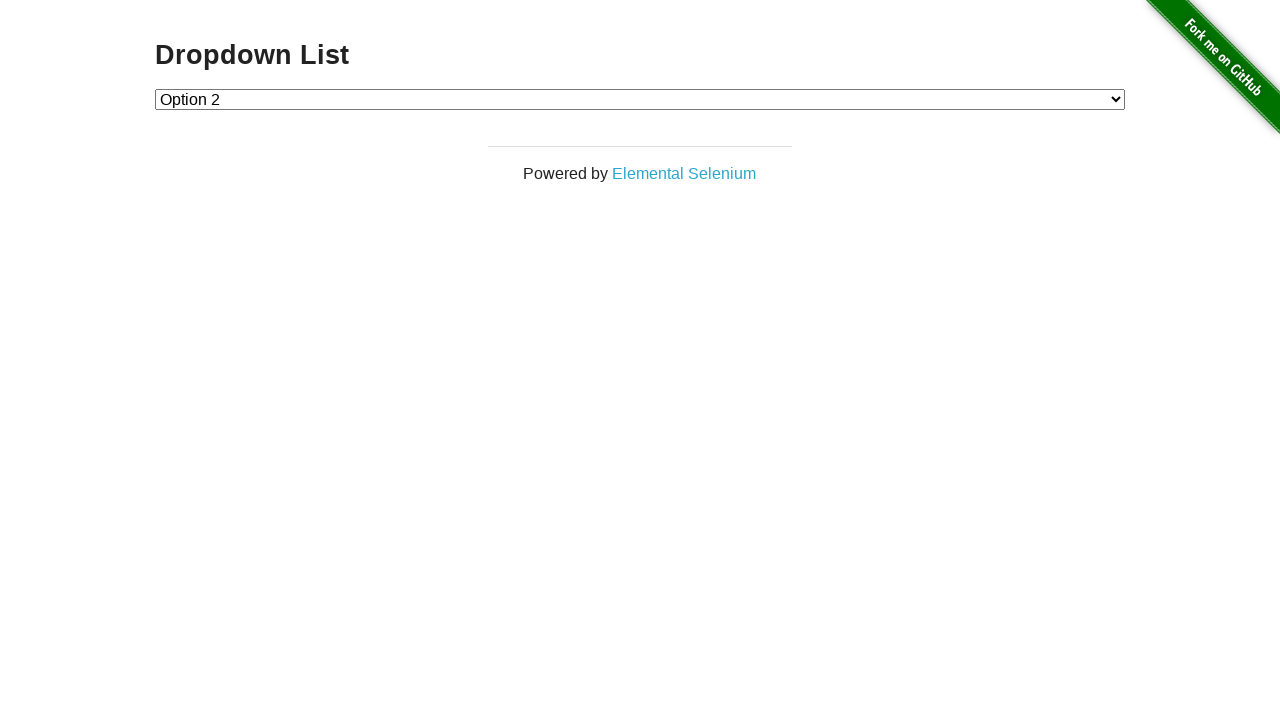

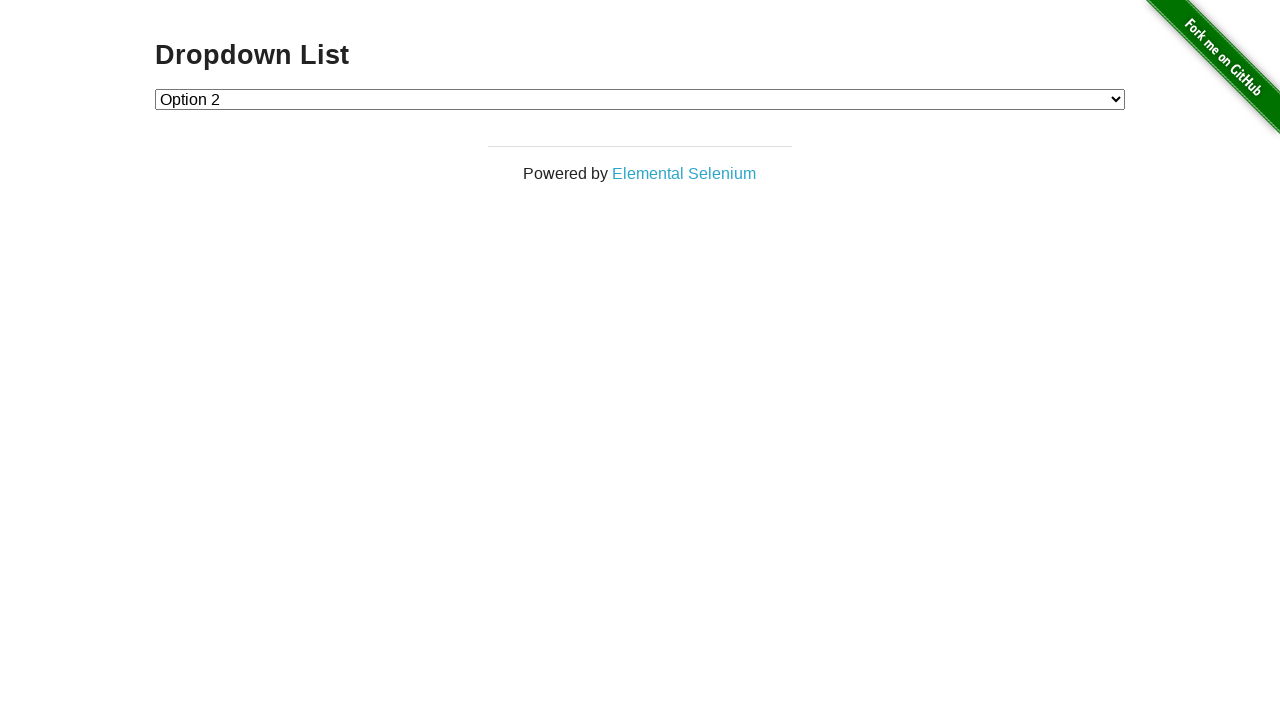